Tests that clicking the logo navigates back to the home page

Starting URL: https://www.demoblaze.com/index.html

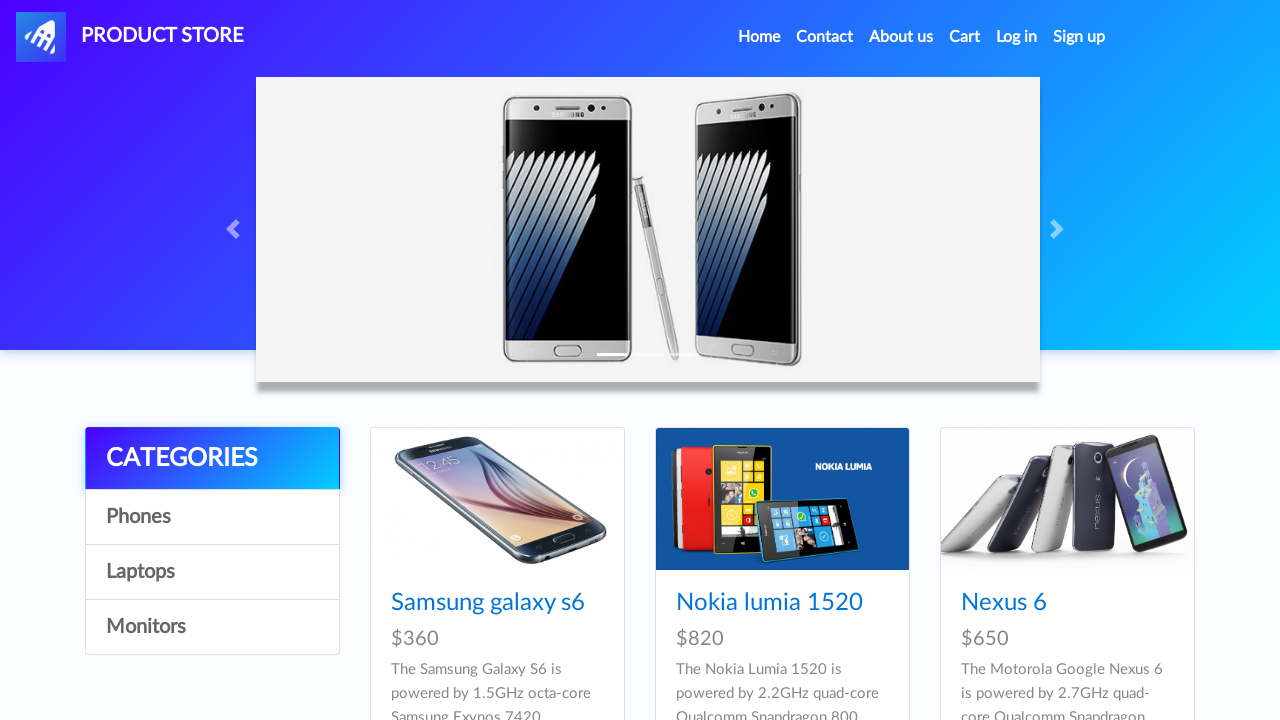

Clicked the logo to navigate back to home page at (130, 37) on xpath=/html[1]/body[1]/nav[1]/a[1]
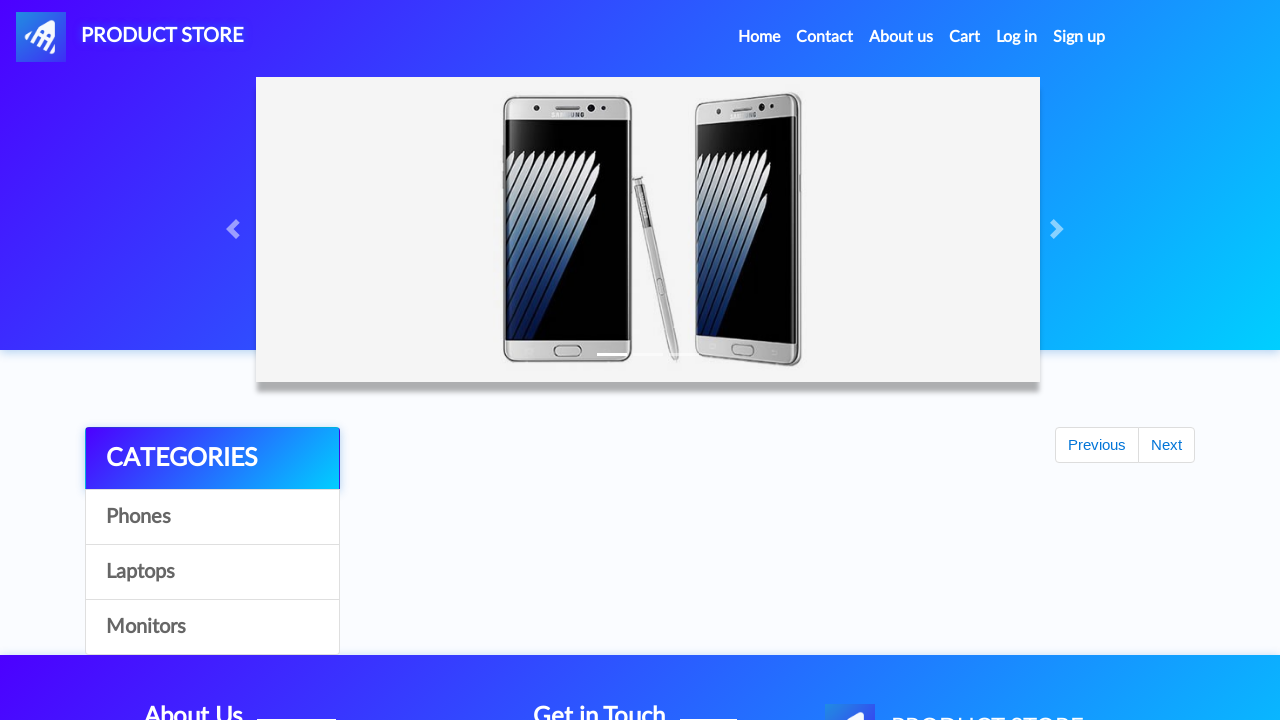

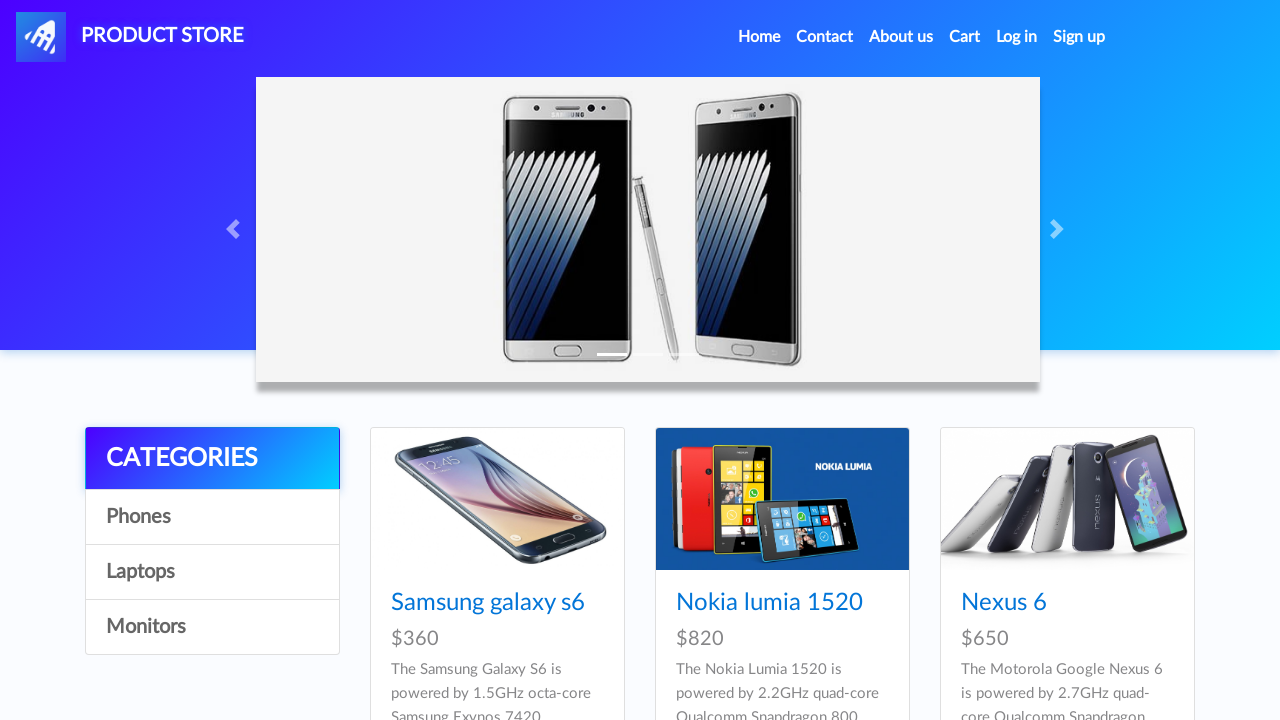